Tests a wait scenario where a button becomes clickable after a delay, clicks it, and verifies a success message appears

Starting URL: http://suninjuly.github.io/wait2.html

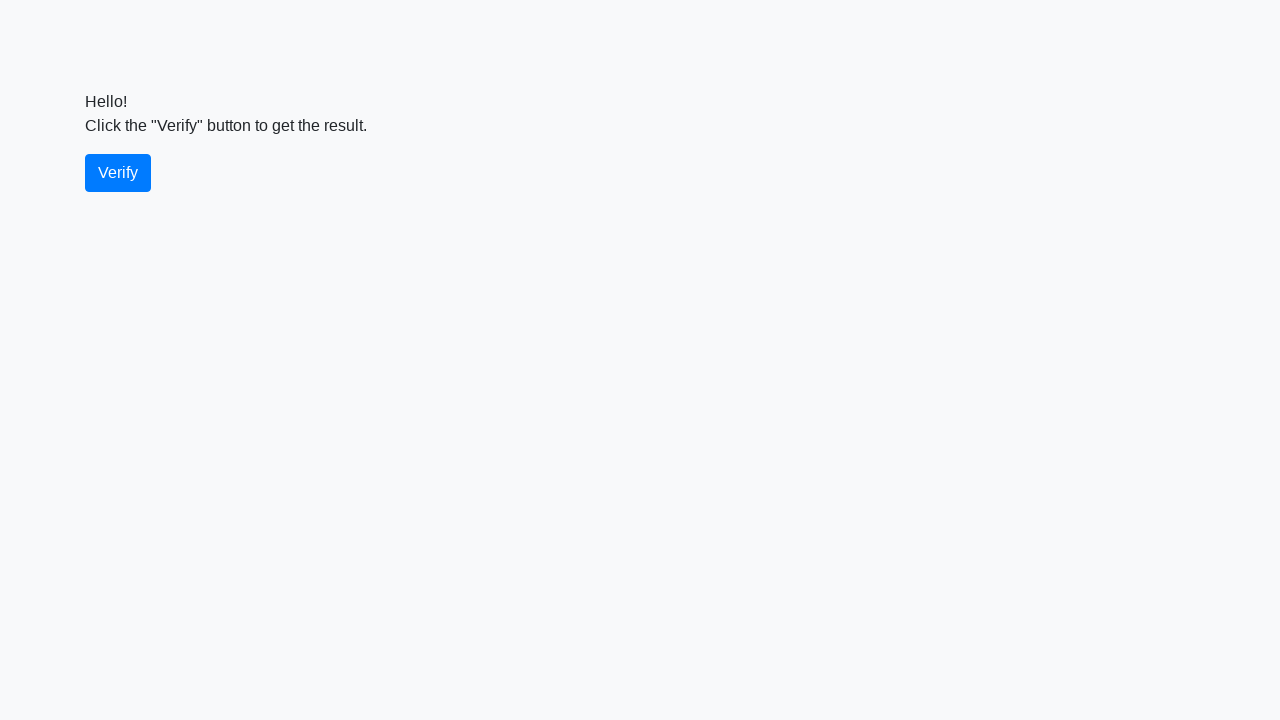

Waited for verify button to become visible
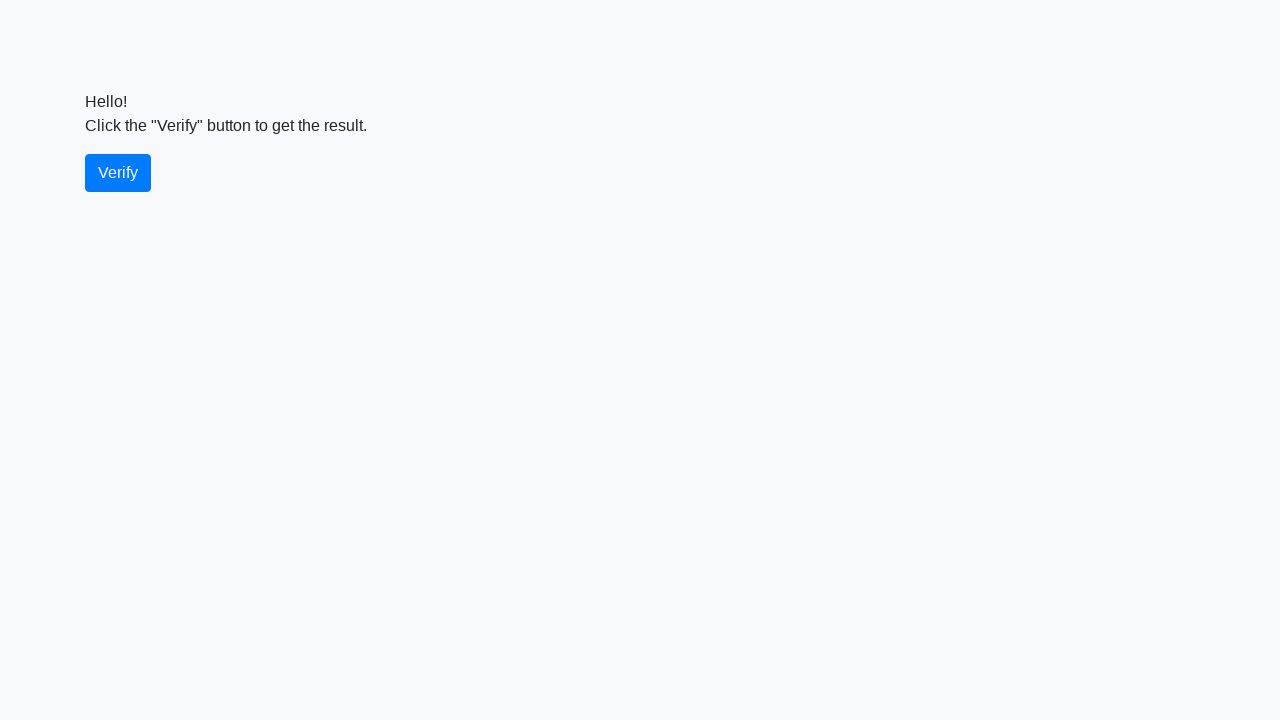

Clicked the verify button at (118, 173) on #verify
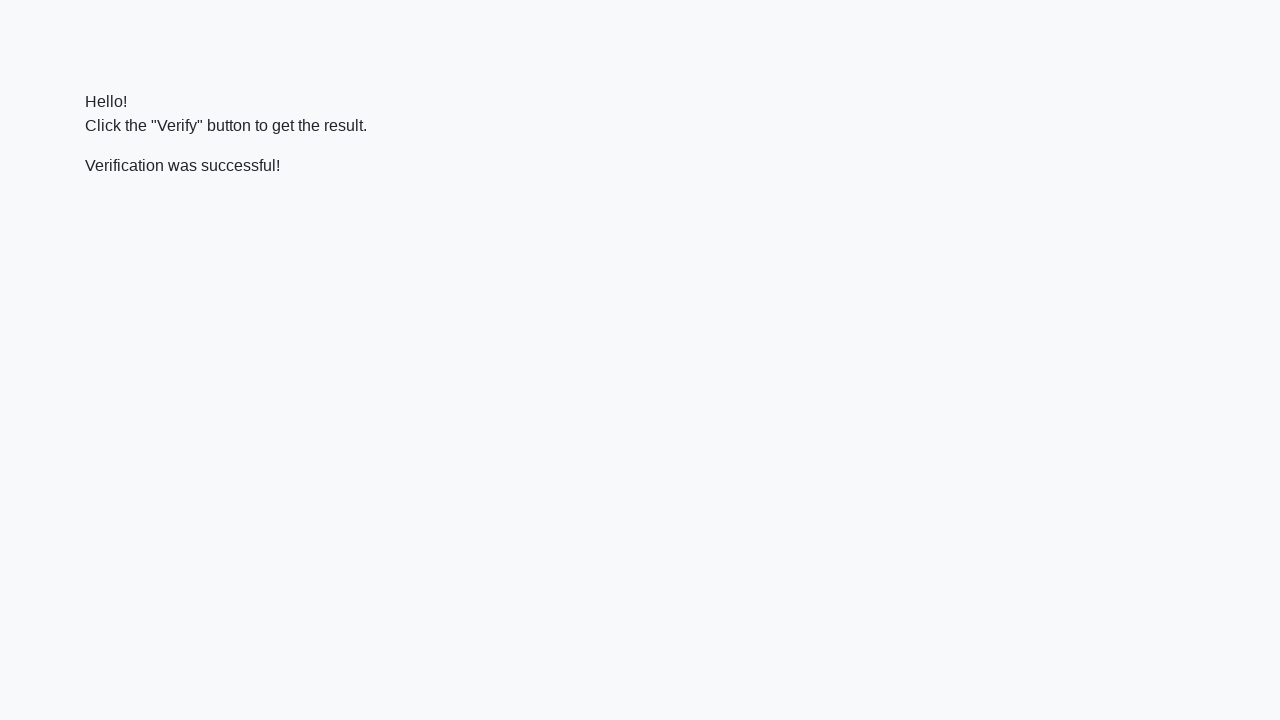

Waited for success message to appear
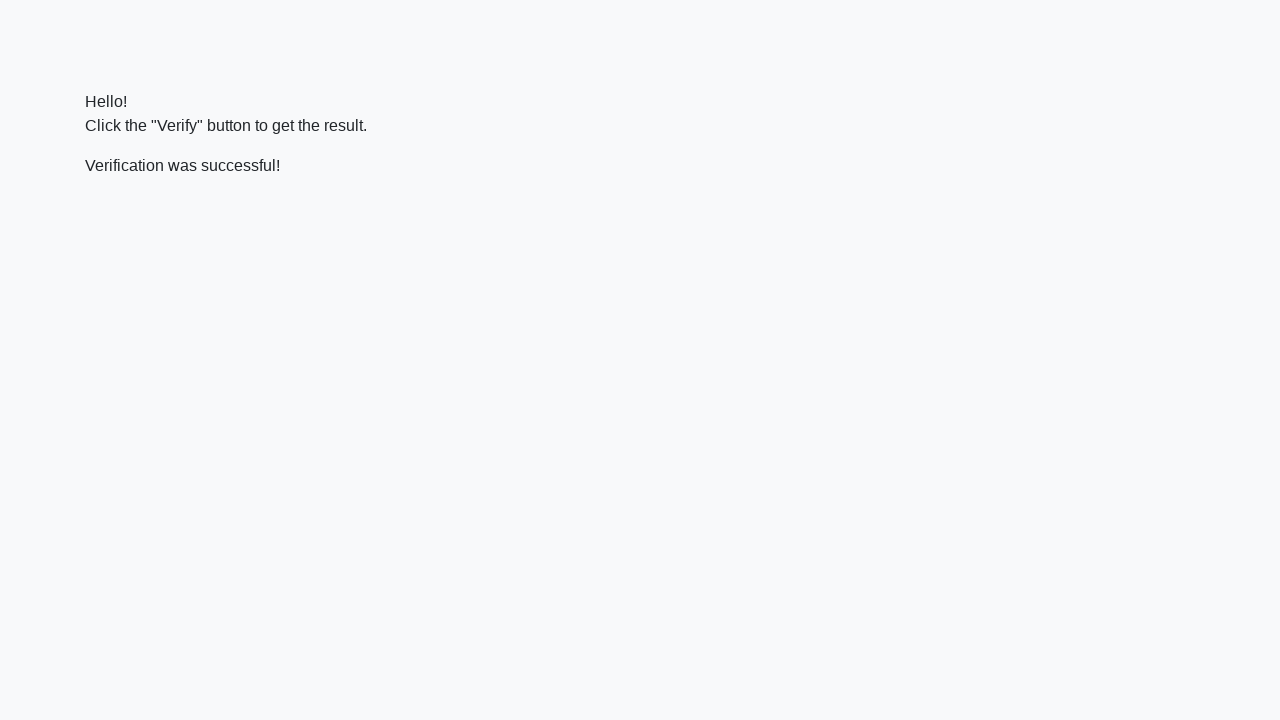

Located the success message element
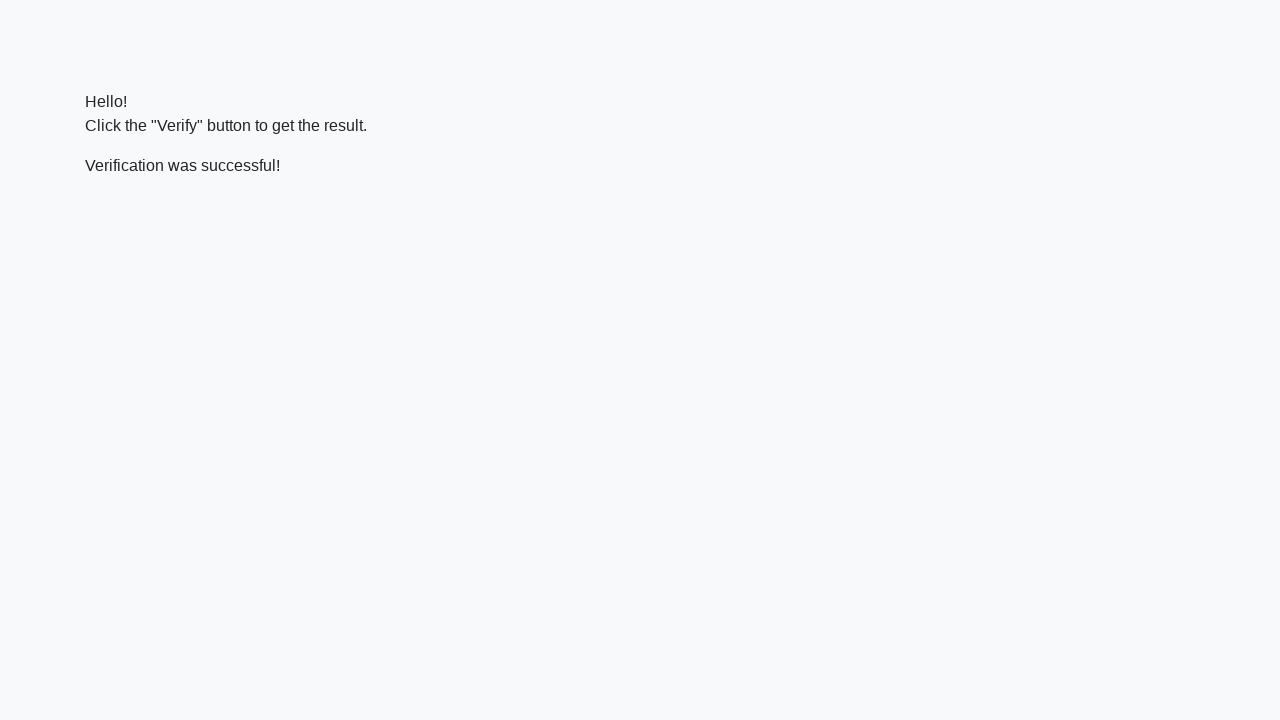

Verified success message contains 'successful'
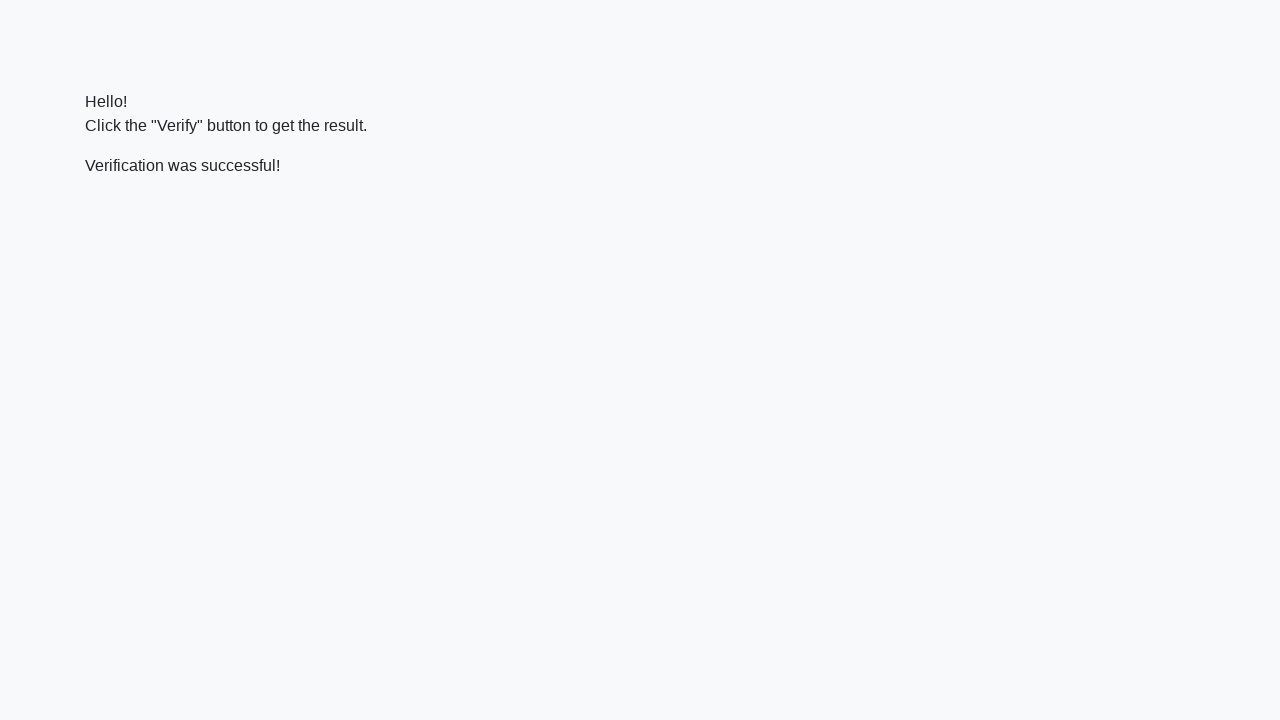

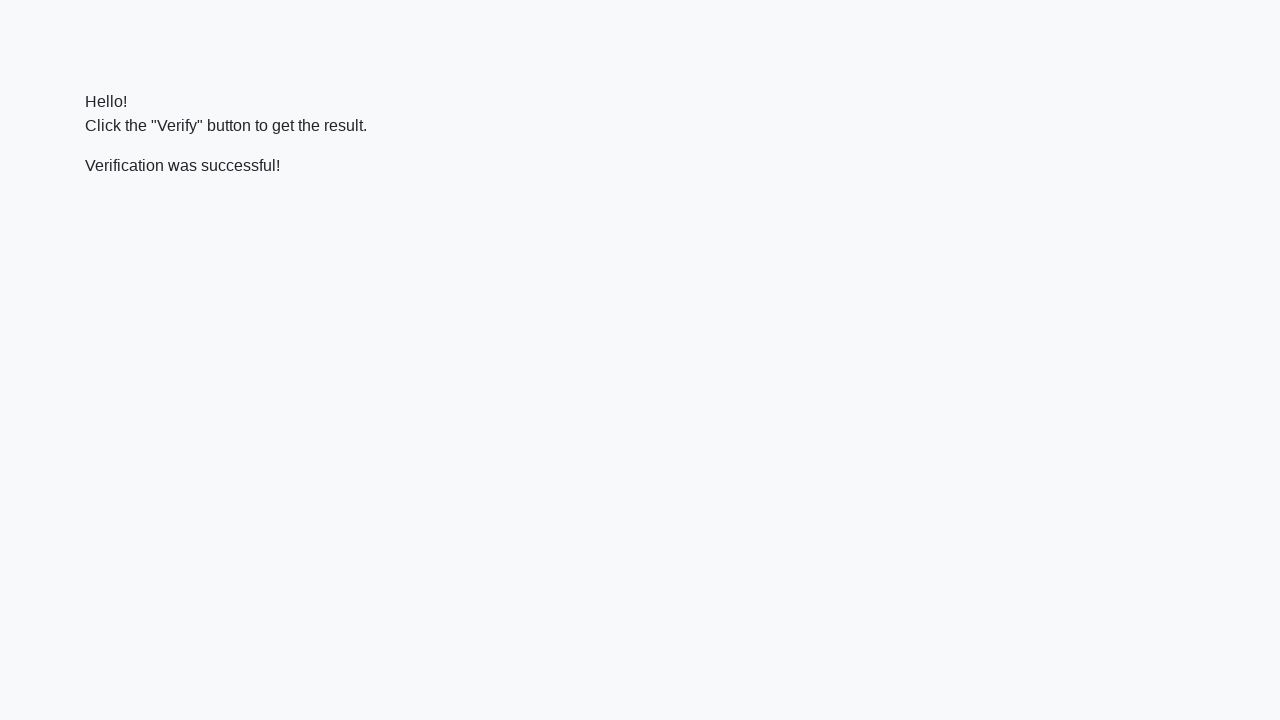